Tests JavaScript prompt dialog using browser object initialization

Starting URL: https://the-internet.herokuapp.com

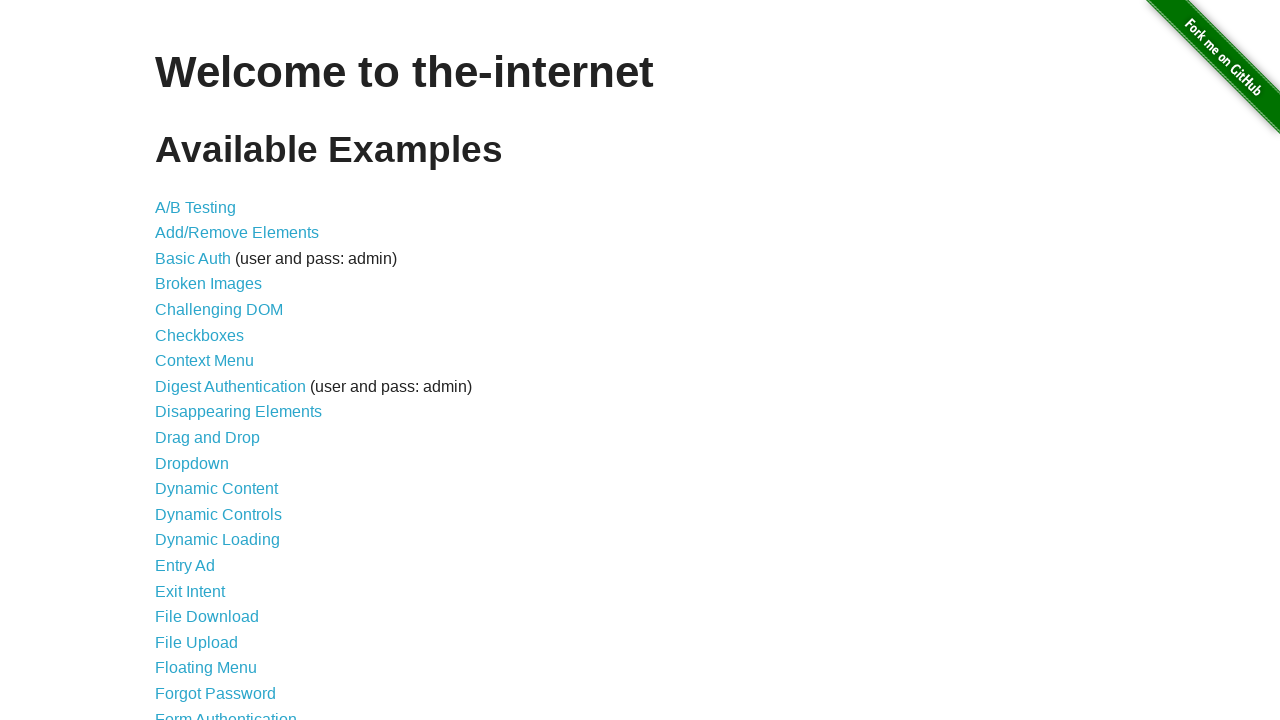

Clicked on JavaScript Alerts link at (214, 361) on [href="/javascript_alerts"]
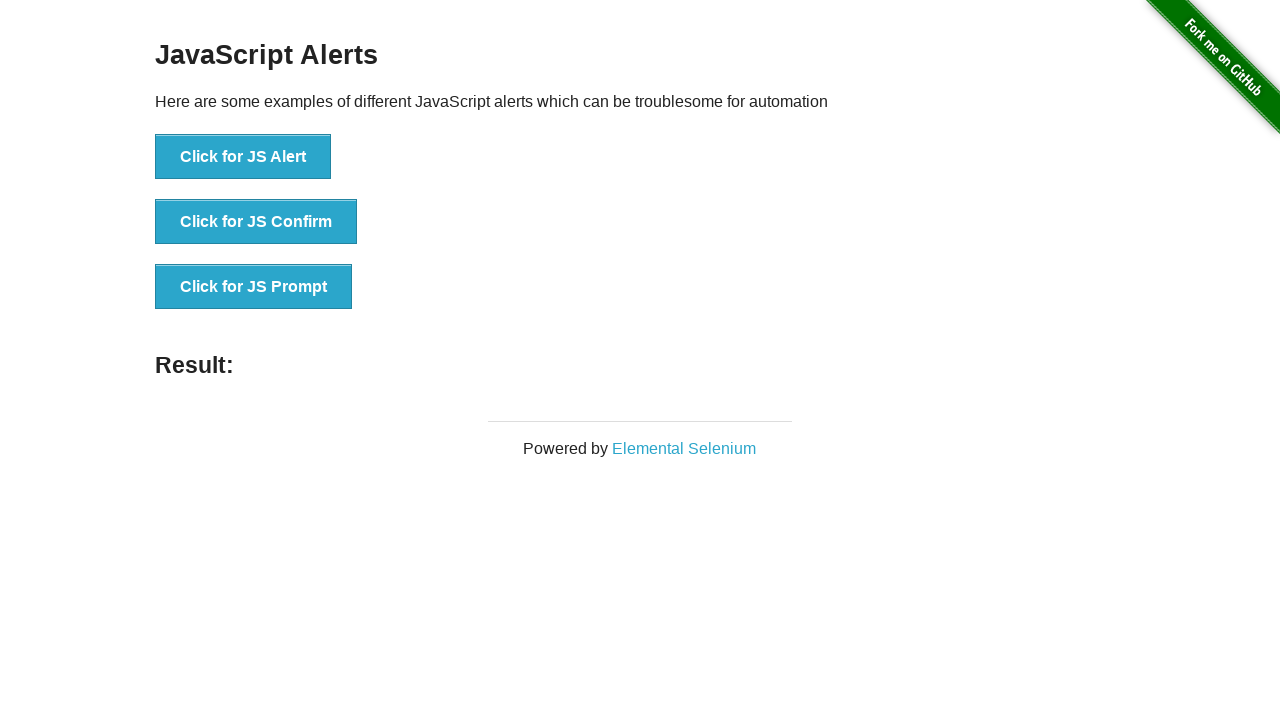

Set up dialog handler to accept with text 'xyz'
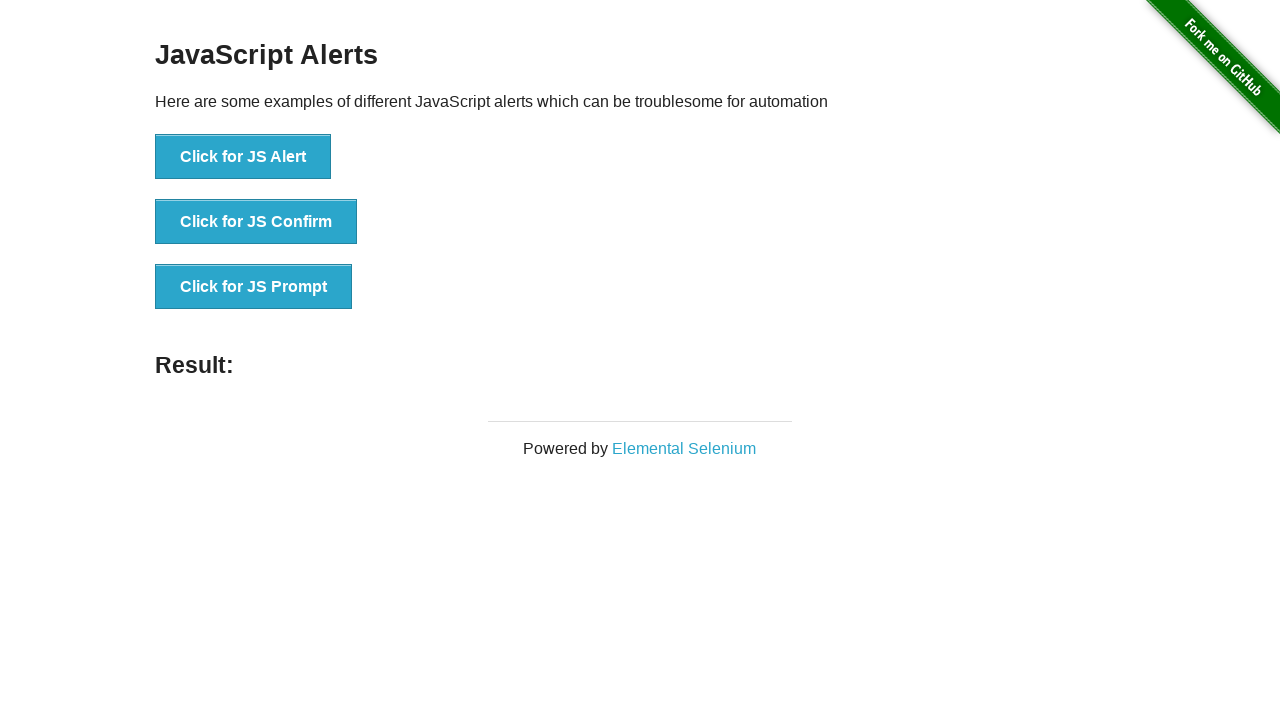

Clicked button to trigger prompt dialog at (254, 287) on [onclick="jsPrompt()"]
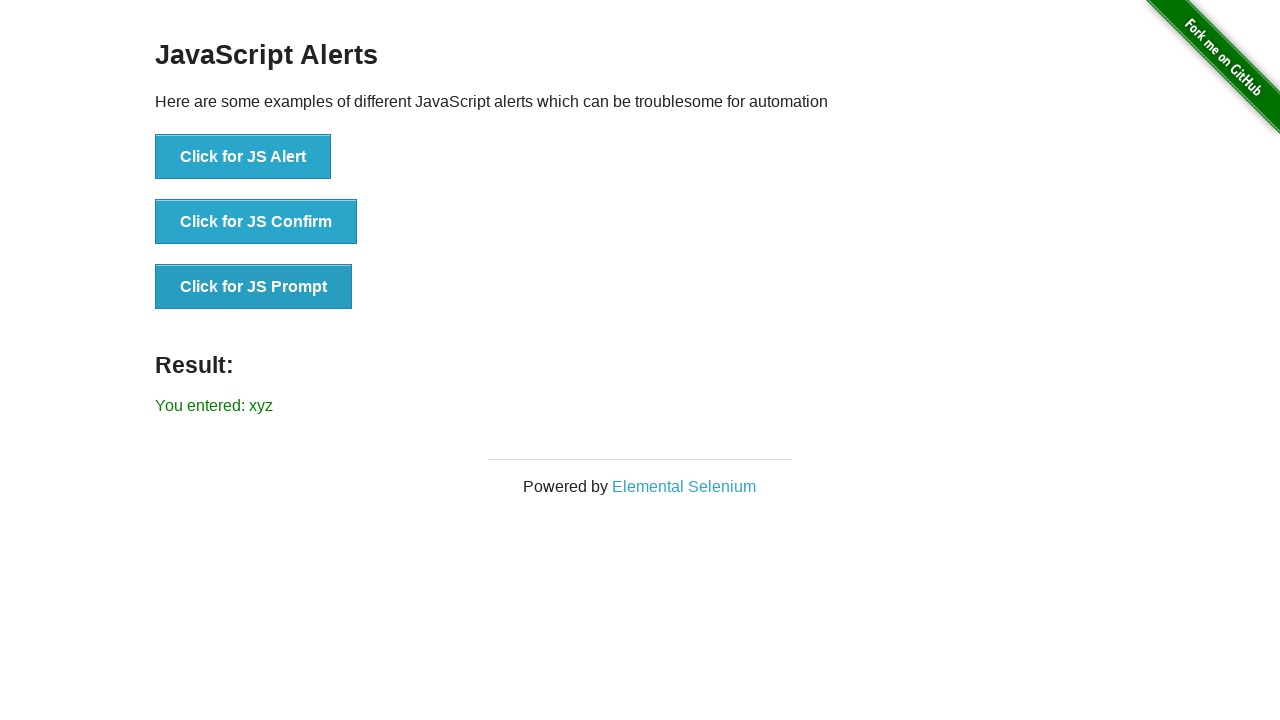

Verified result element is displayed
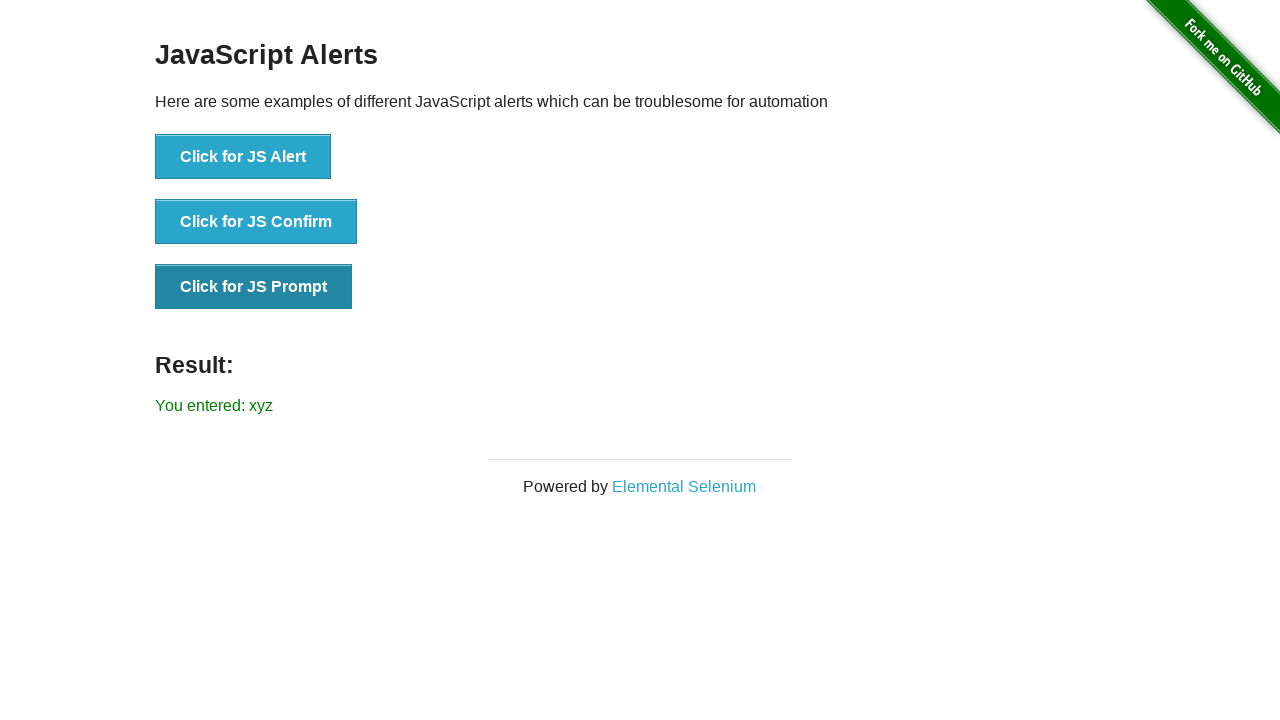

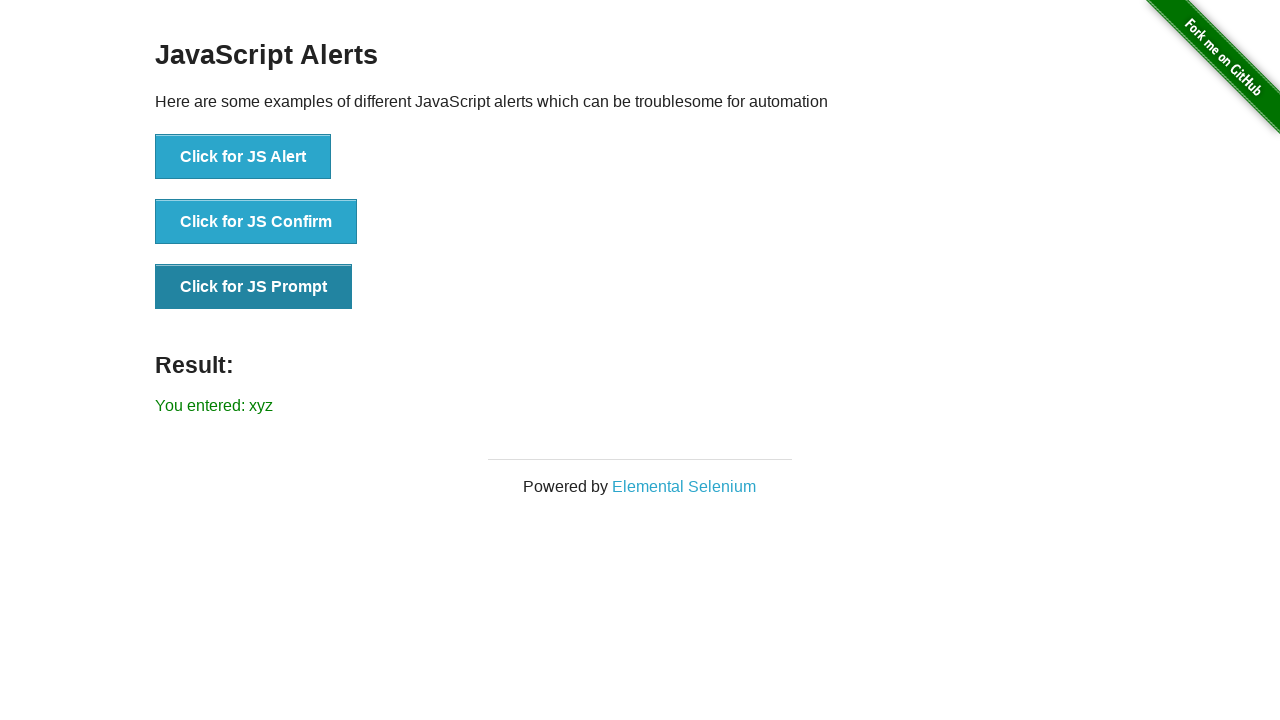